Tests clearing the complete state of all items by checking and then unchecking the toggle all

Starting URL: https://demo.playwright.dev/todomvc

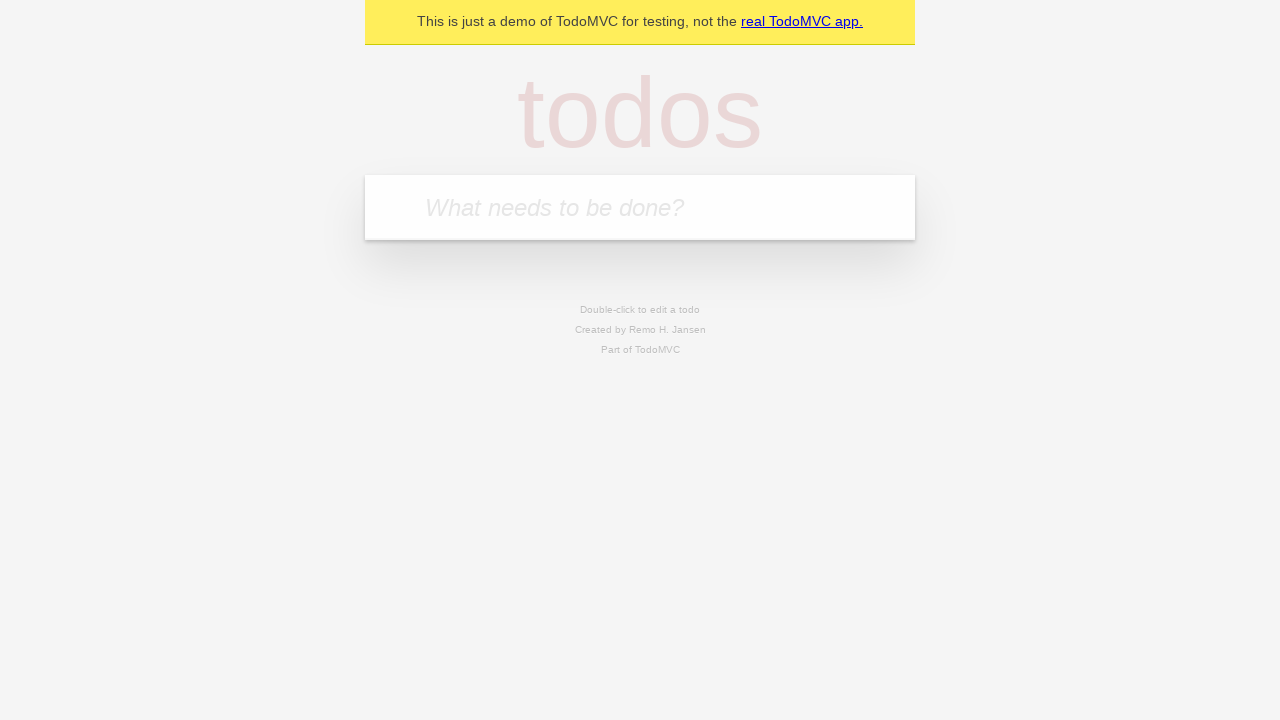

Filled first todo item field with 'buy some cheese' on internal:attr=[placeholder="What needs to be done?"i]
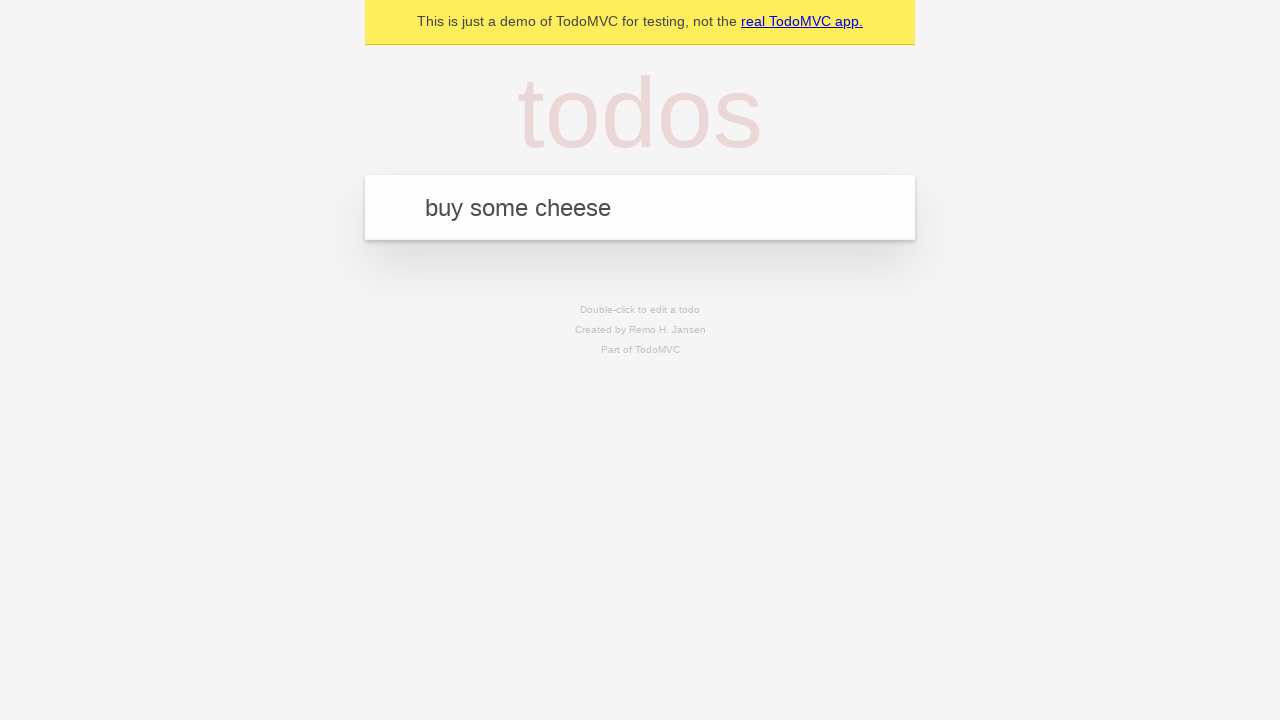

Pressed Enter to add first todo item on internal:attr=[placeholder="What needs to be done?"i]
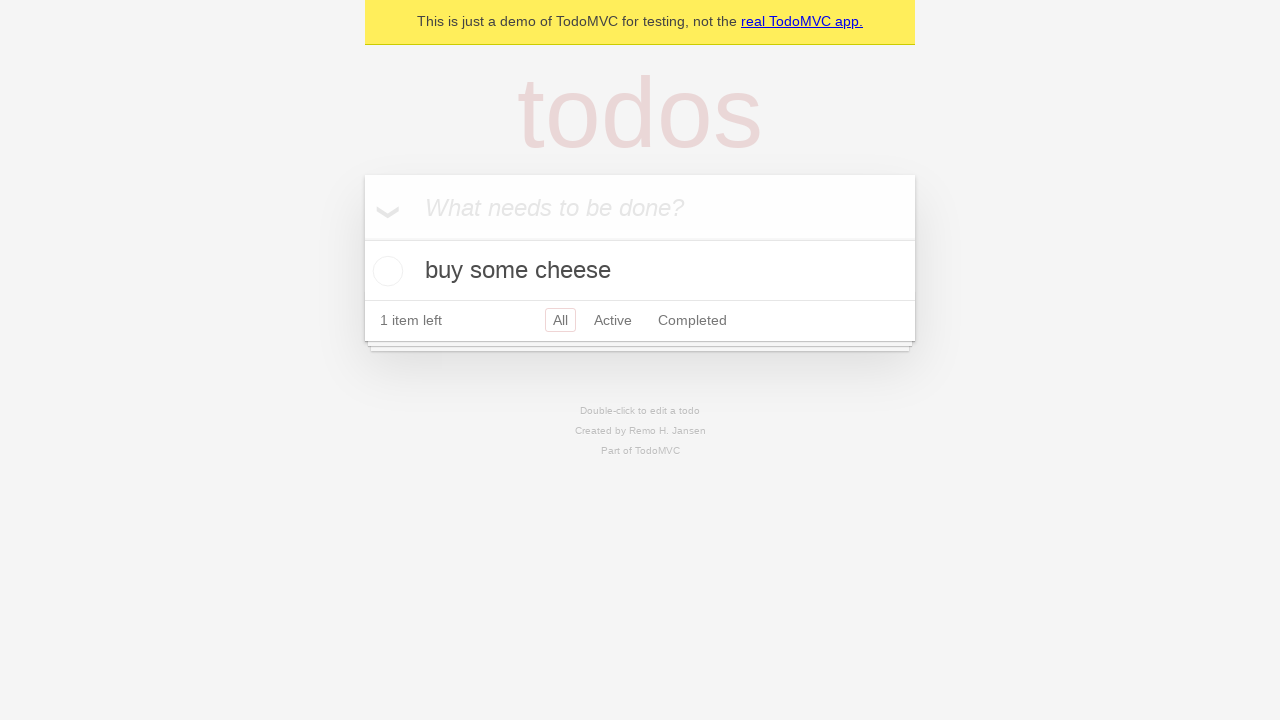

Filled second todo item field with 'feed the cat' on internal:attr=[placeholder="What needs to be done?"i]
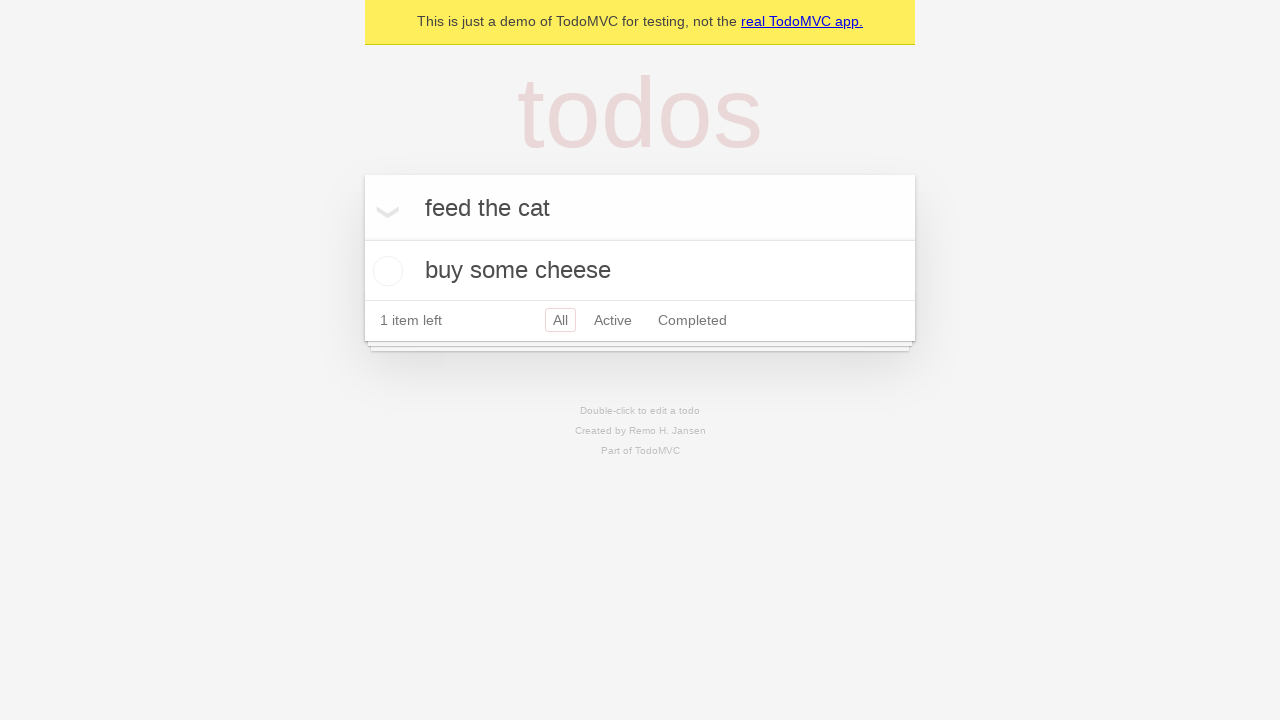

Pressed Enter to add second todo item on internal:attr=[placeholder="What needs to be done?"i]
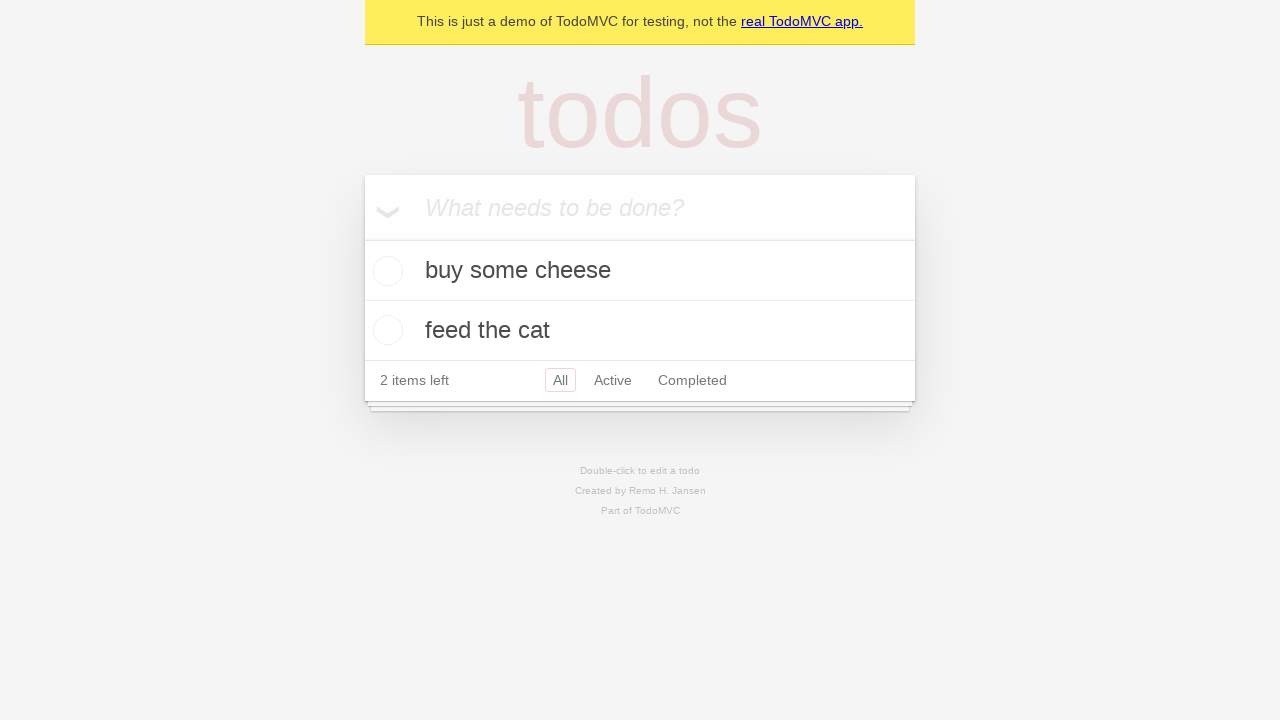

Filled third todo item field with 'book a doctors appointment' on internal:attr=[placeholder="What needs to be done?"i]
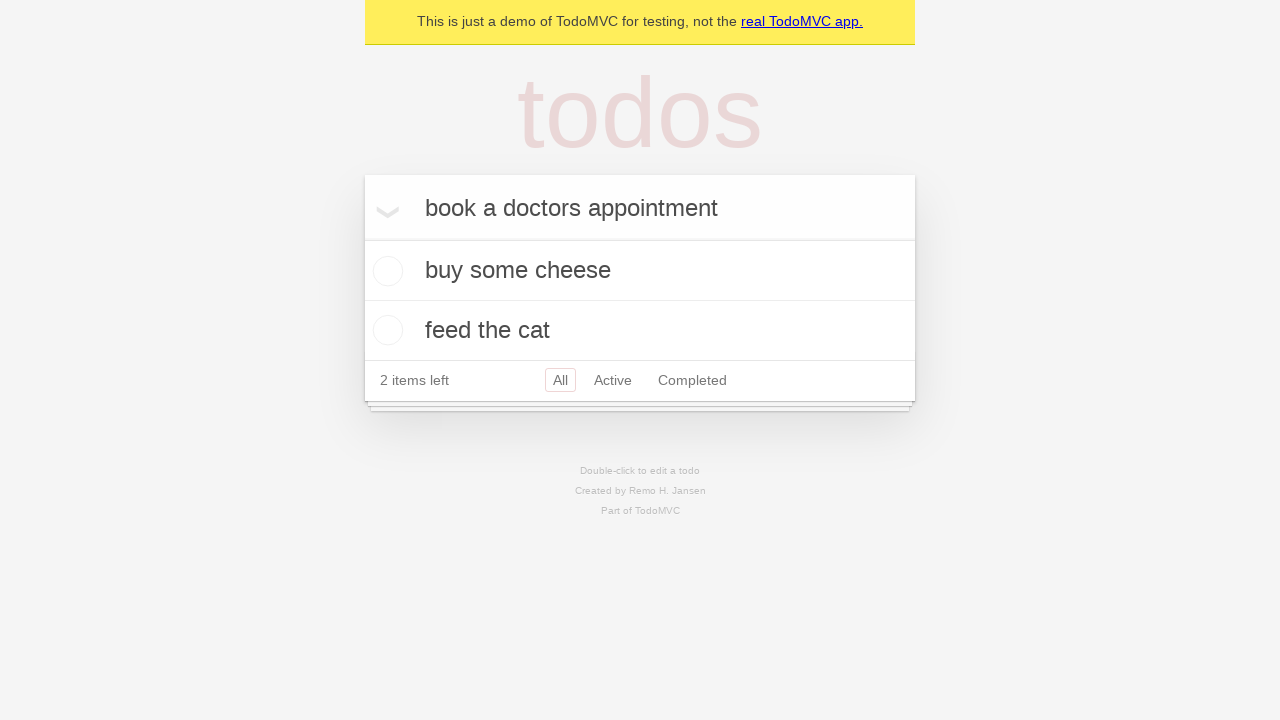

Pressed Enter to add third todo item on internal:attr=[placeholder="What needs to be done?"i]
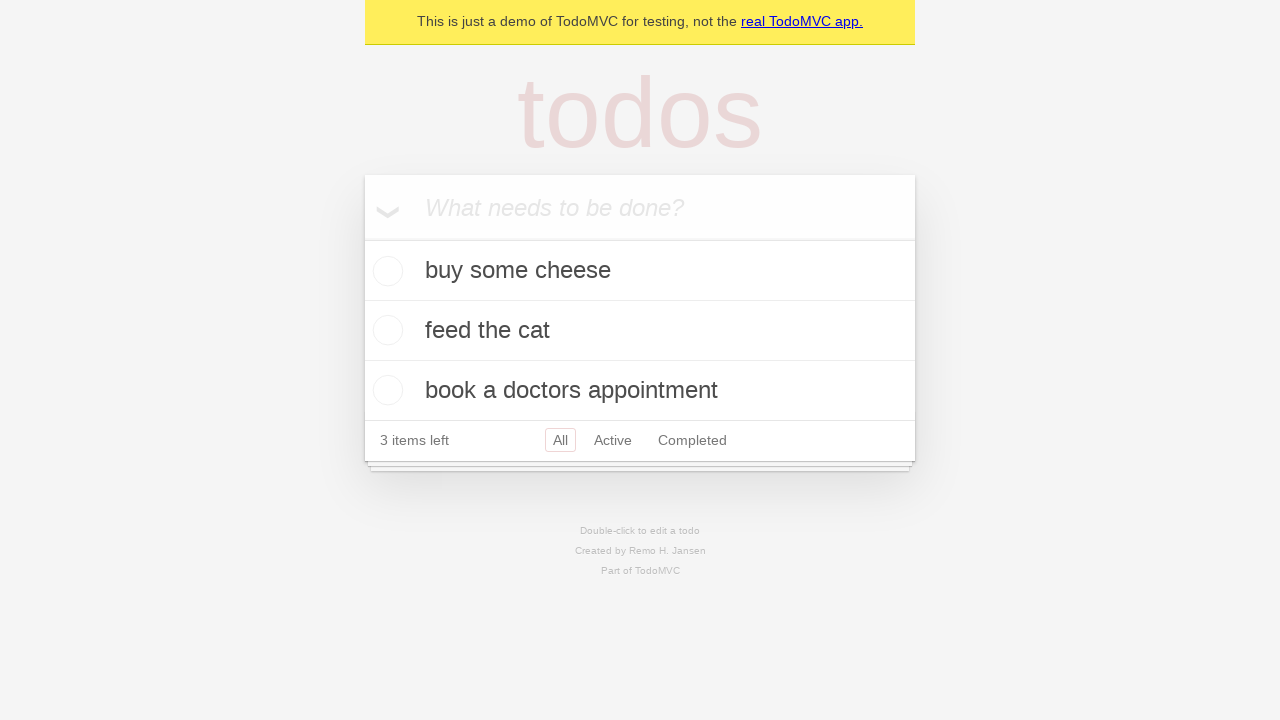

Waited for all 3 todo items to be rendered
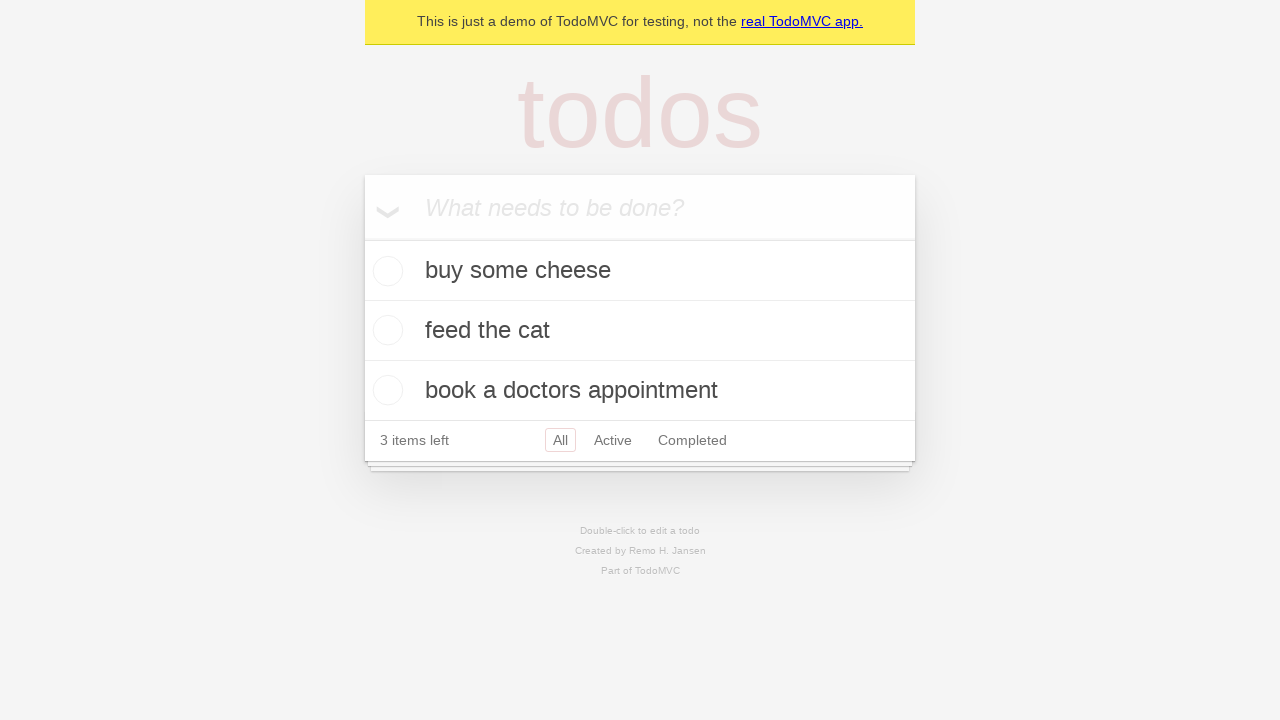

Checked 'Mark all as complete' toggle to mark all items as complete at (362, 238) on internal:label="Mark all as complete"i
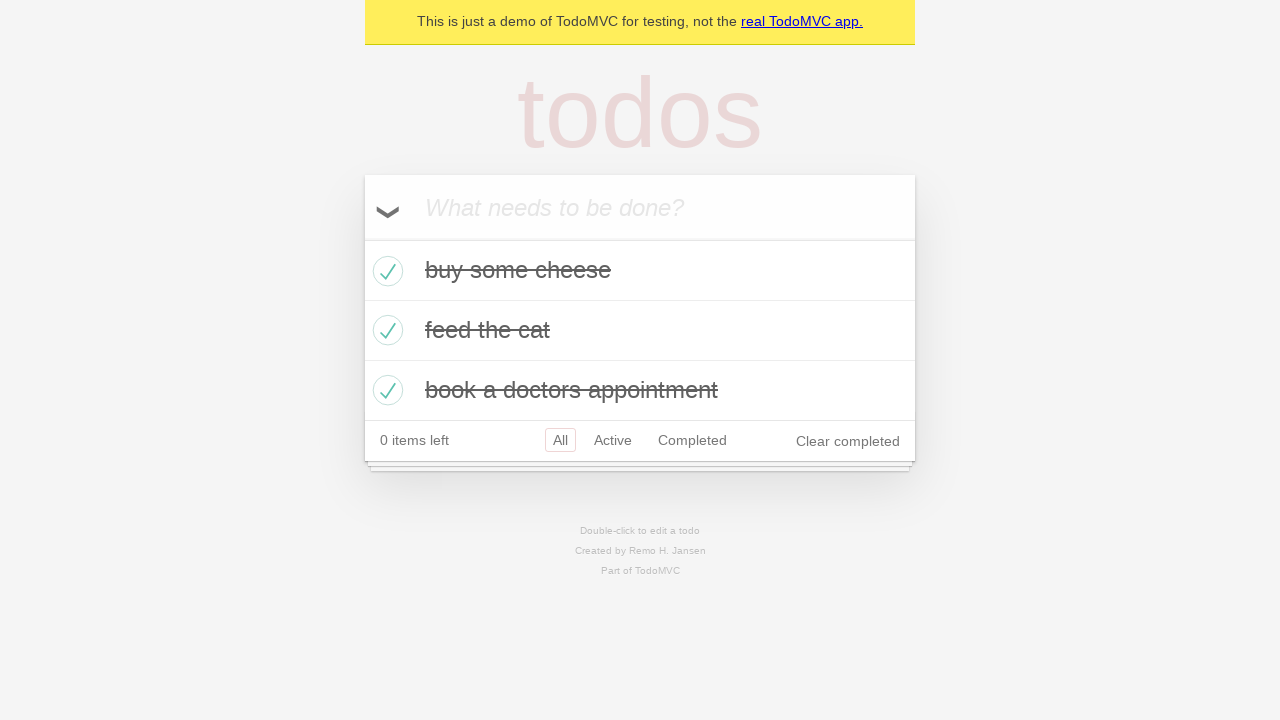

Unchecked 'Mark all as complete' toggle to clear complete state of all items at (362, 238) on internal:label="Mark all as complete"i
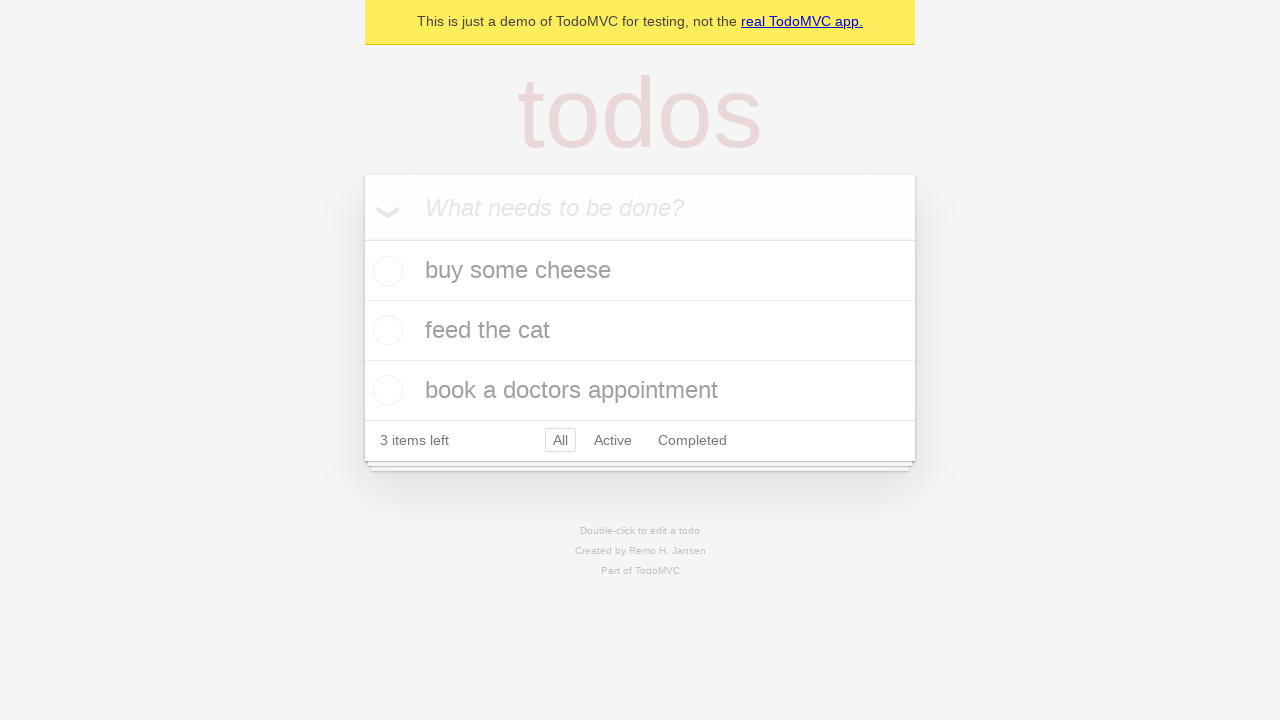

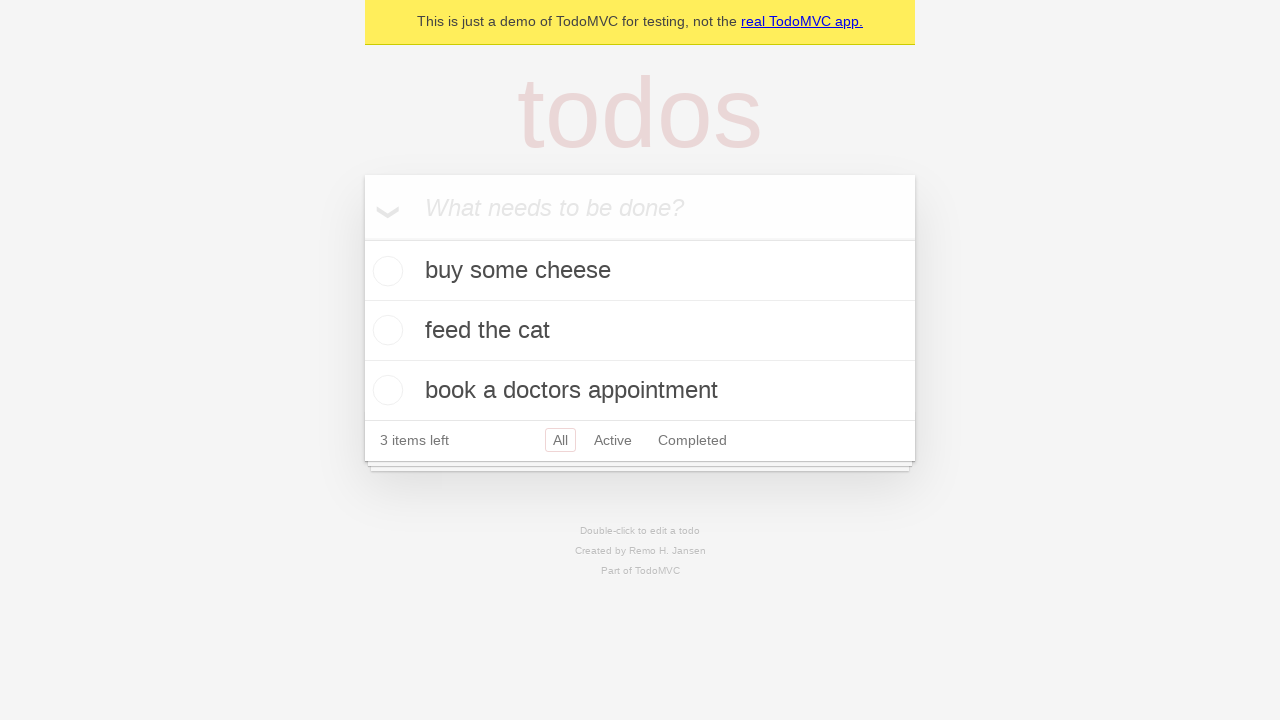